Tests browser window handling by opening new tabs and windows, then switching between them and closing child windows

Starting URL: https://demoqa.com/browser-windows

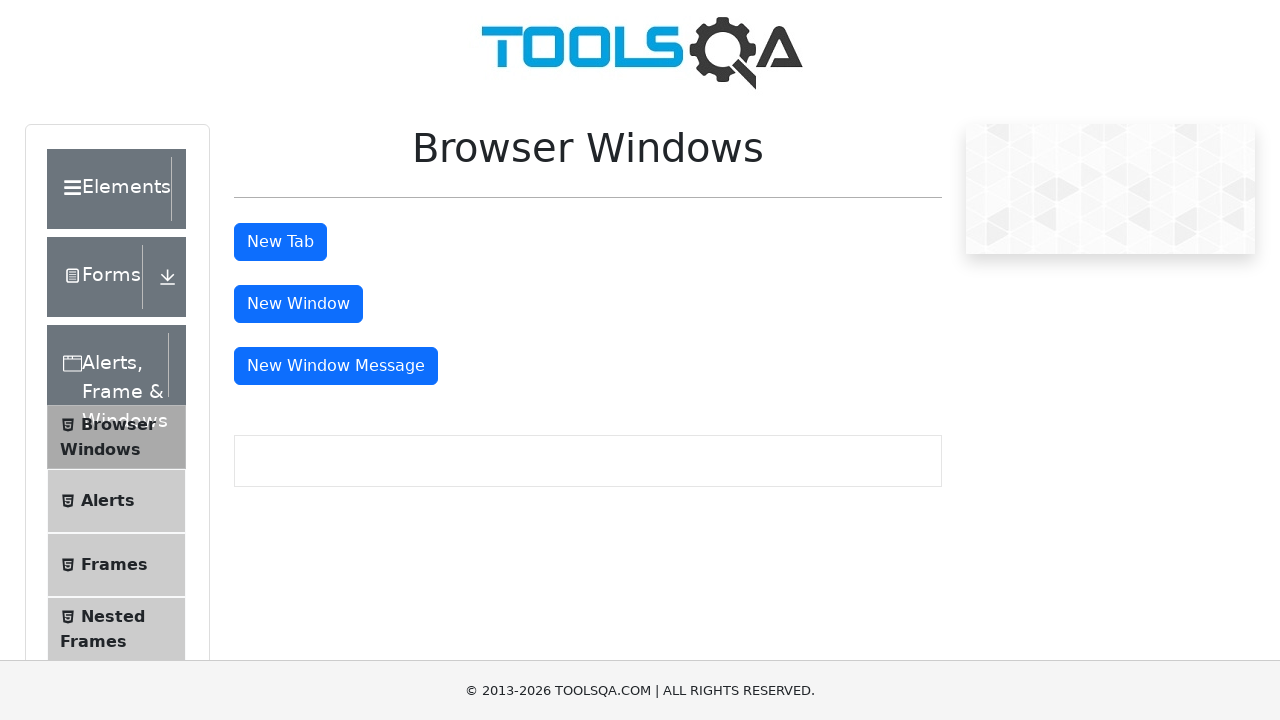

Clicked button to open new tab at (280, 242) on #tabButton
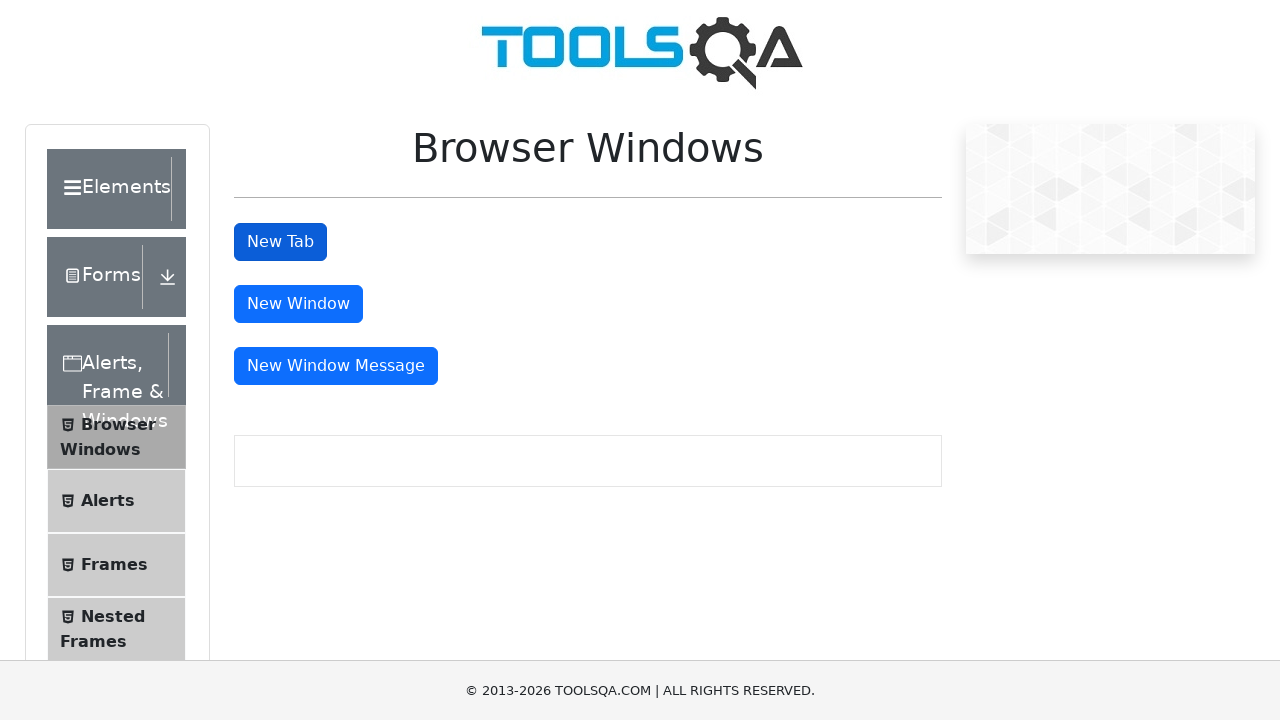

Clicked button to open new window at (298, 304) on #windowButton
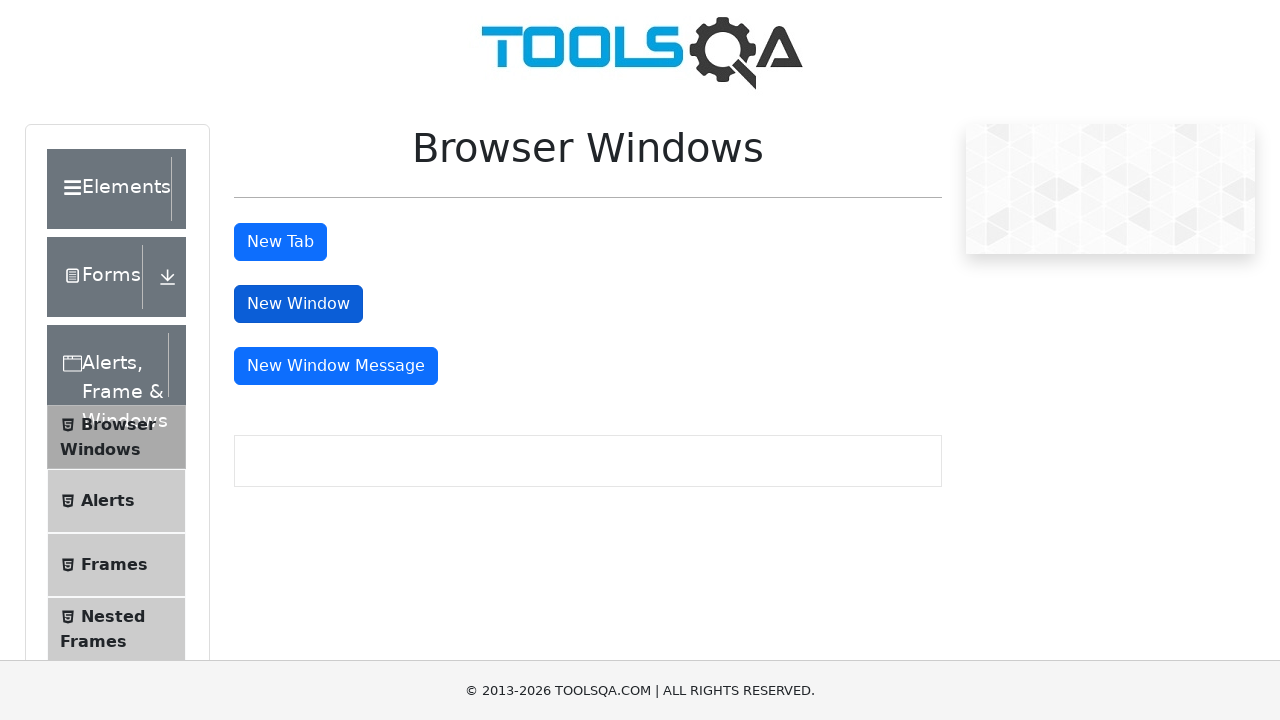

Clicked button to open new message window at (336, 366) on #messageWindowButton
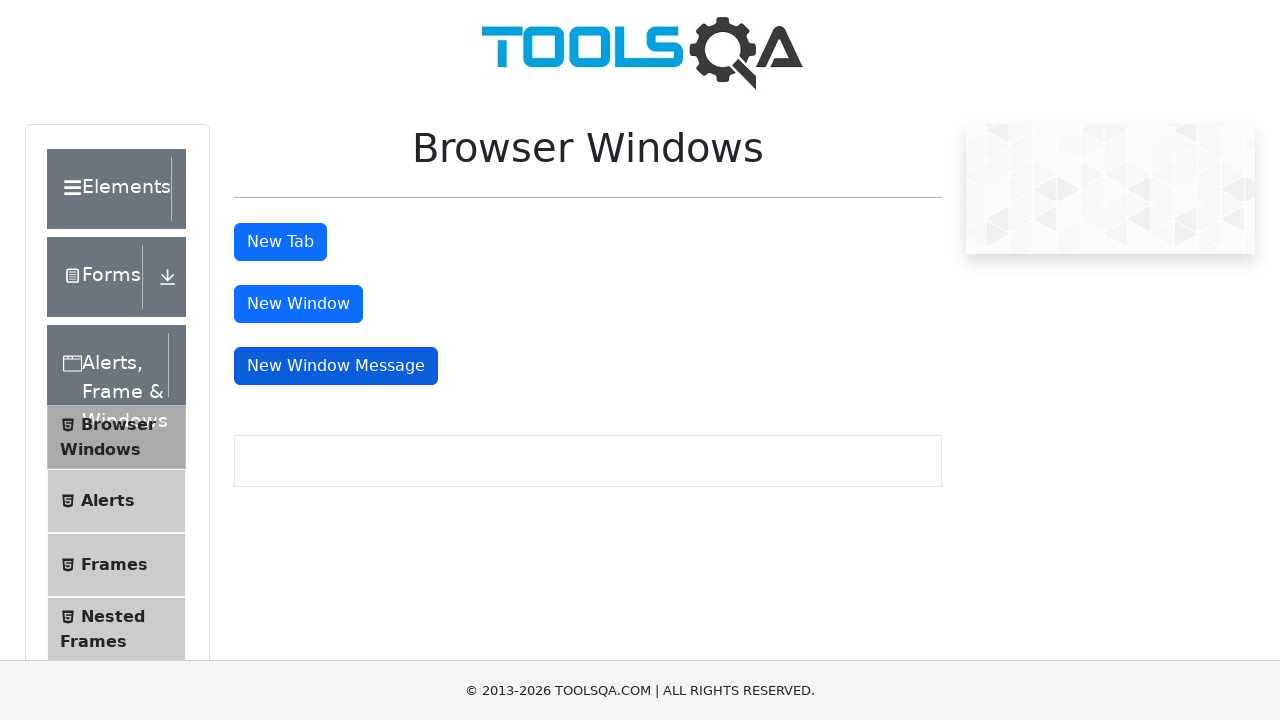

Retrieved all open pages/tabs from context
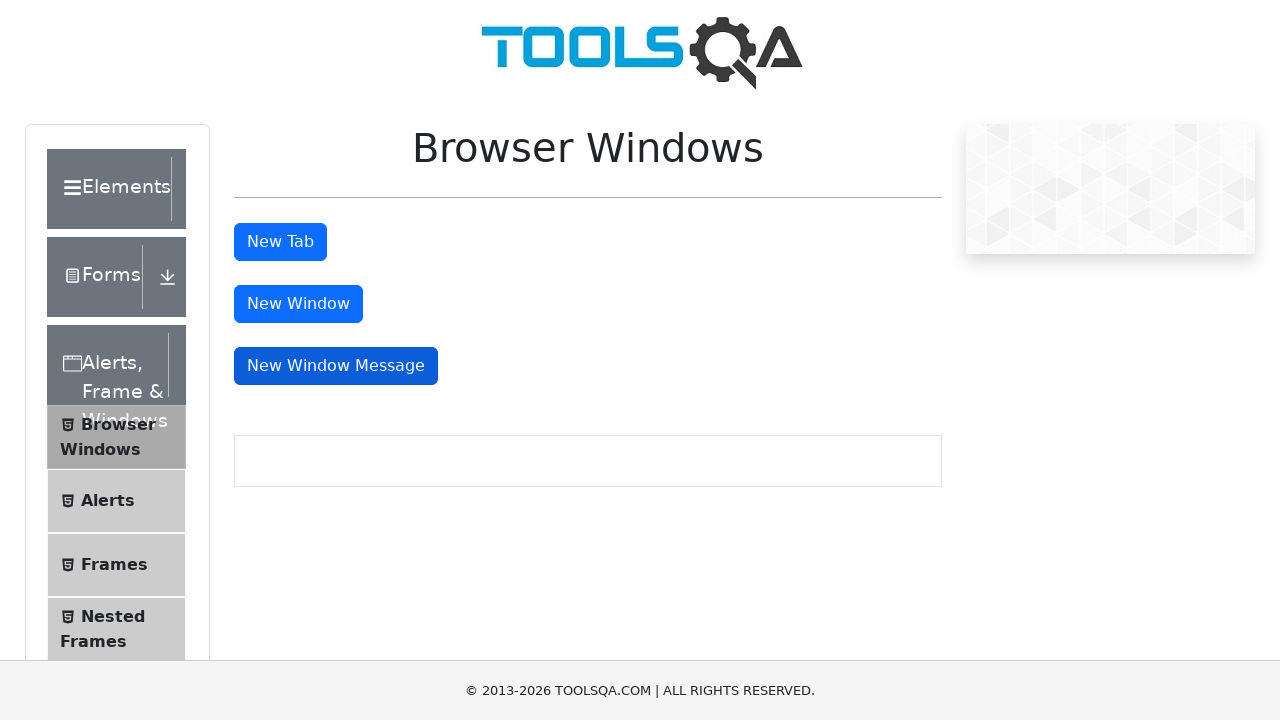

Brought child window/tab to front
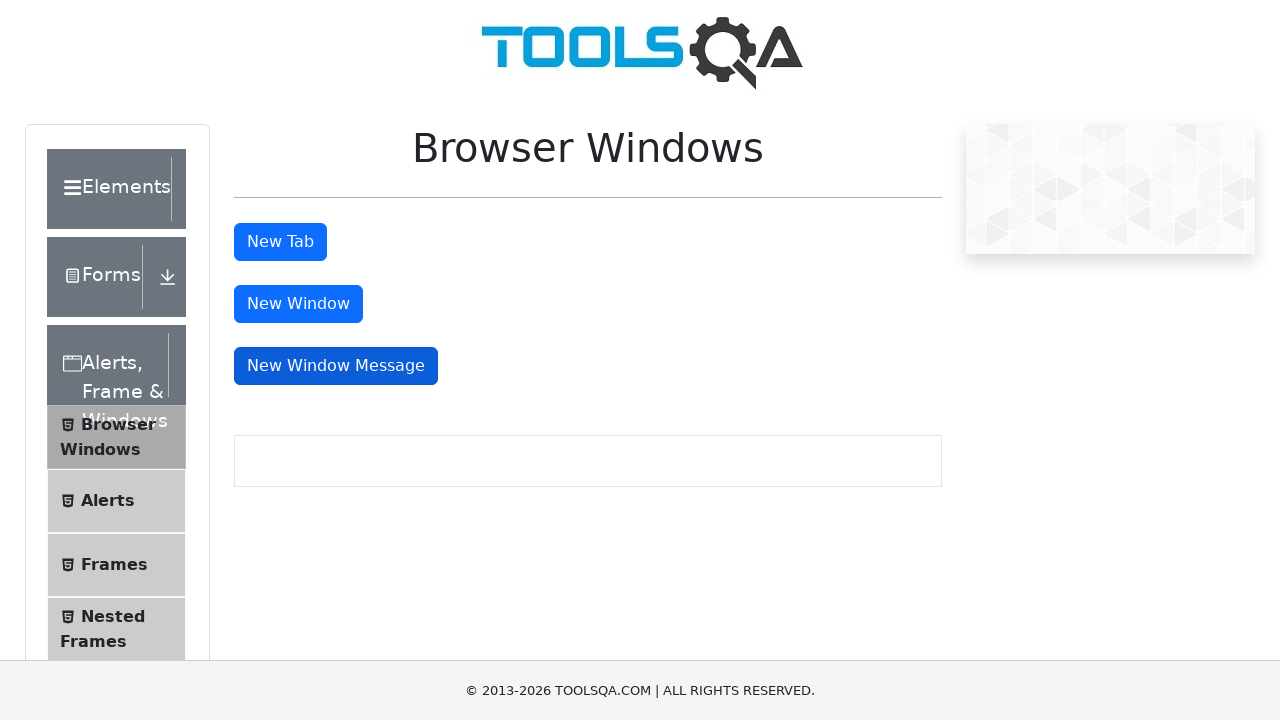

Retrieved and printed title of child window: 
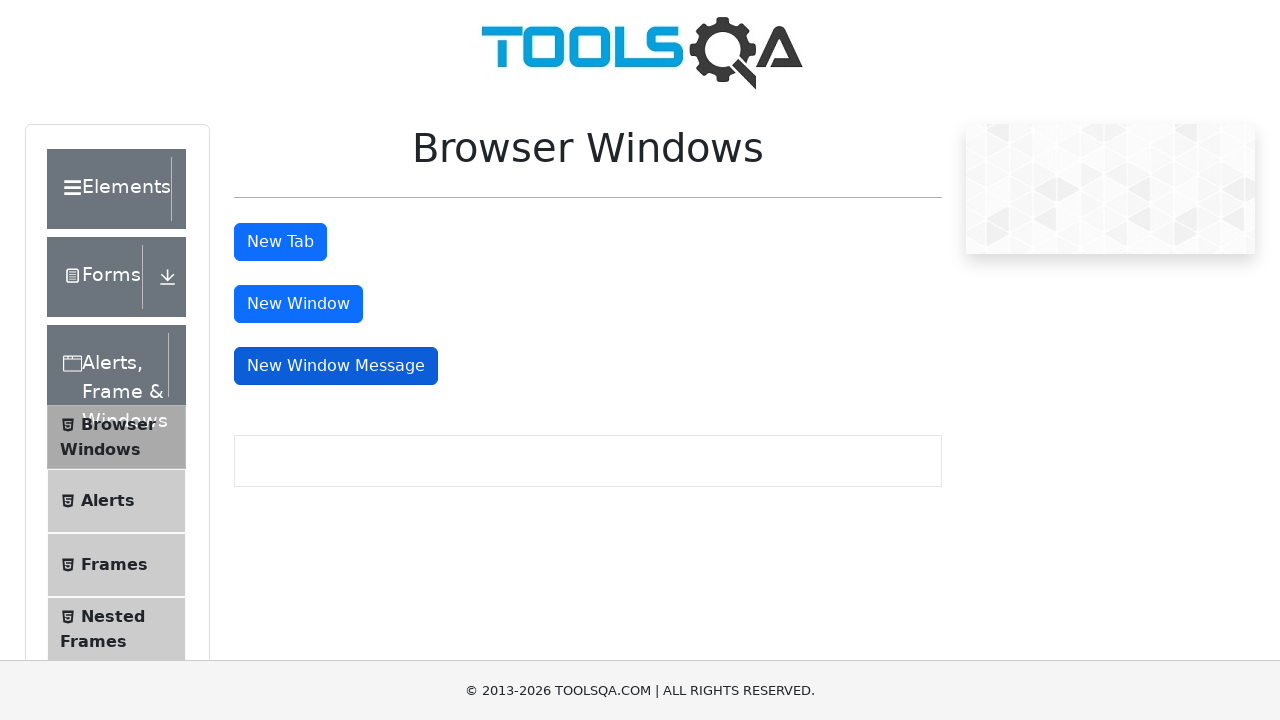

Closed child window/tab
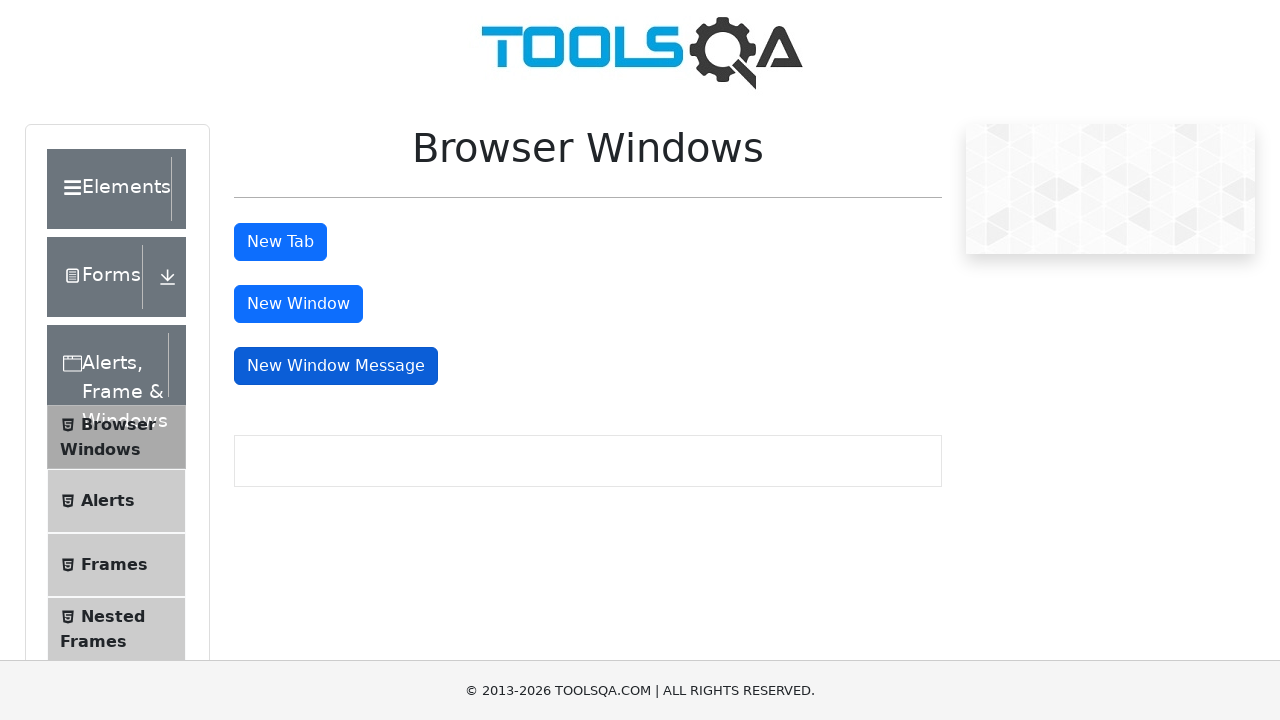

Brought child window/tab to front
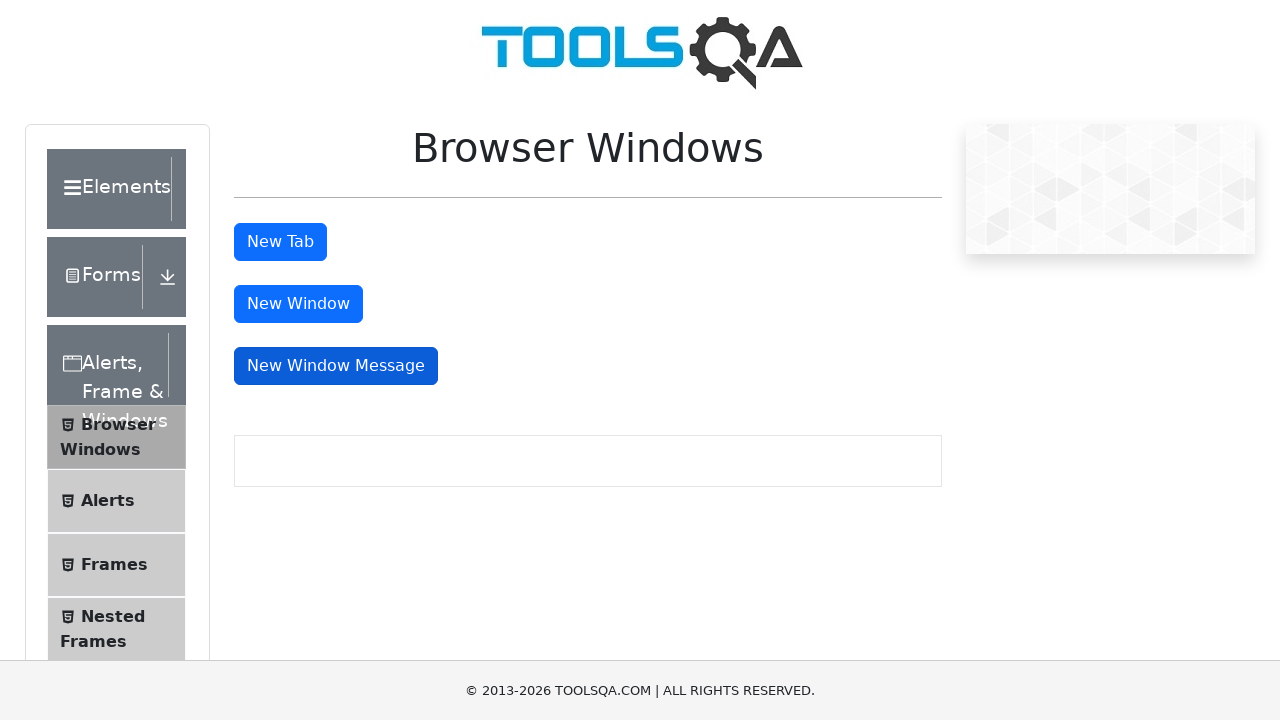

Retrieved and printed title of child window: 
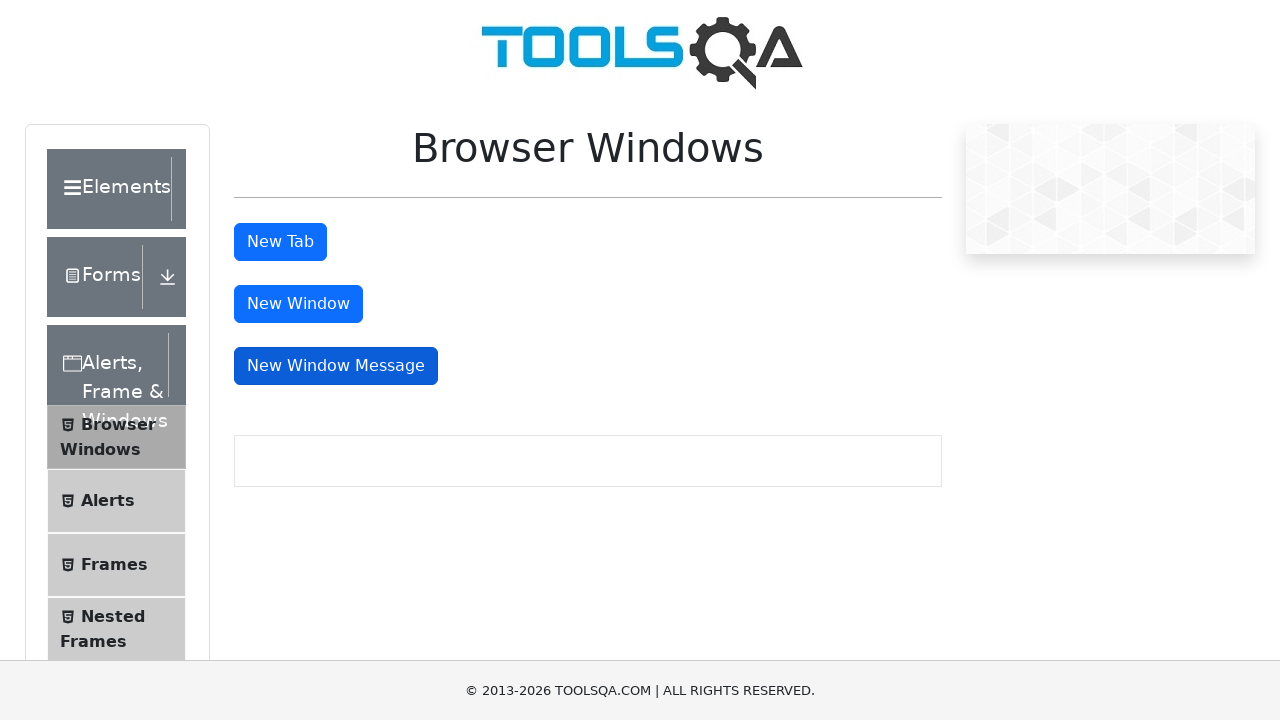

Closed child window/tab
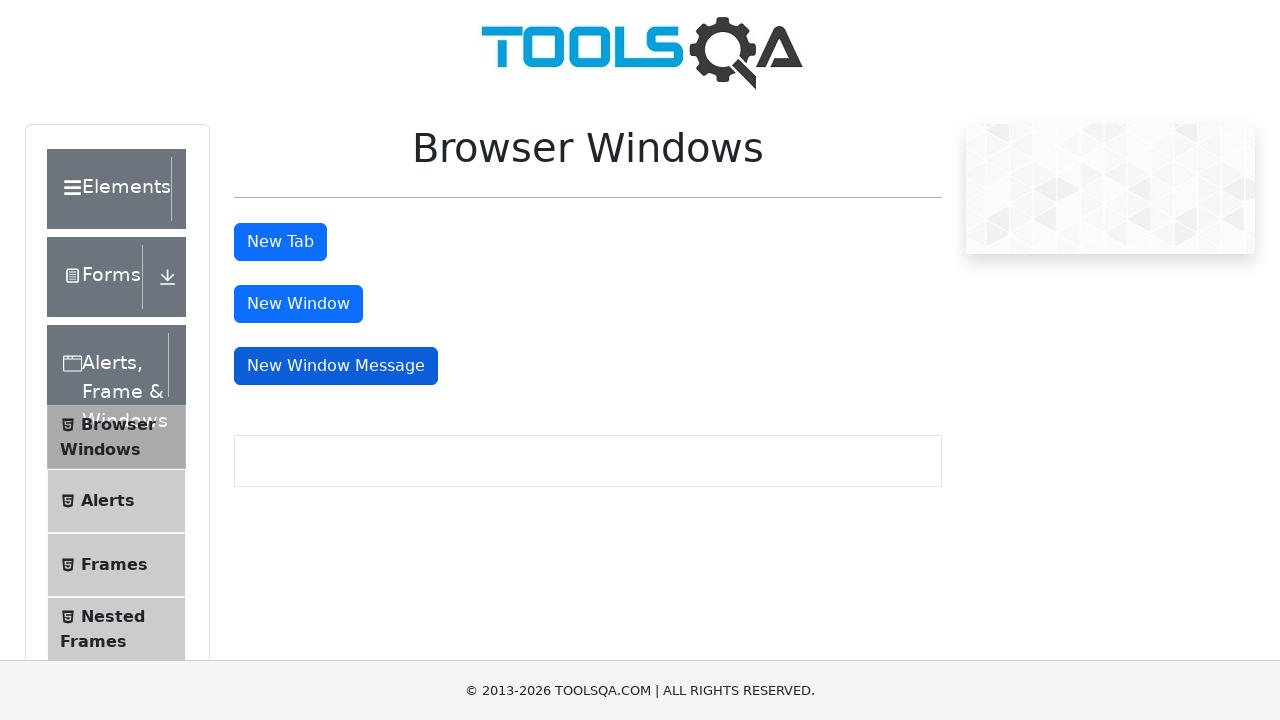

Brought child window/tab to front
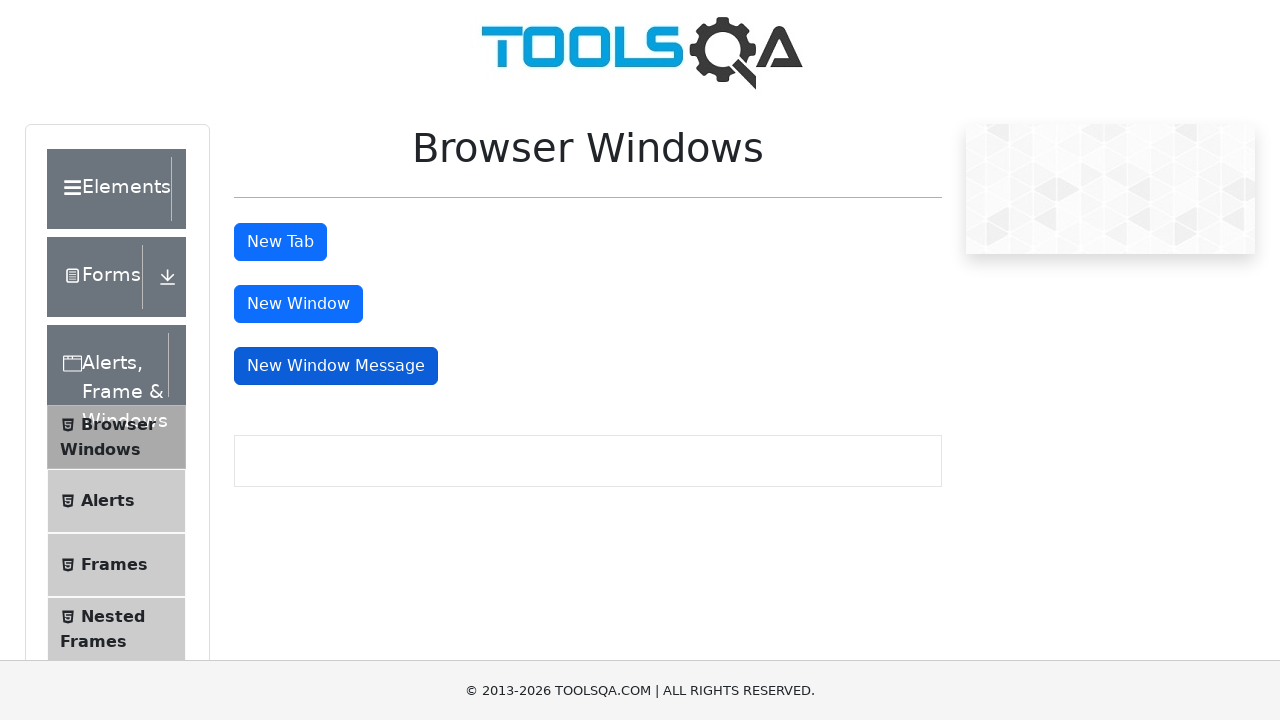

Retrieved and printed title of child window: 
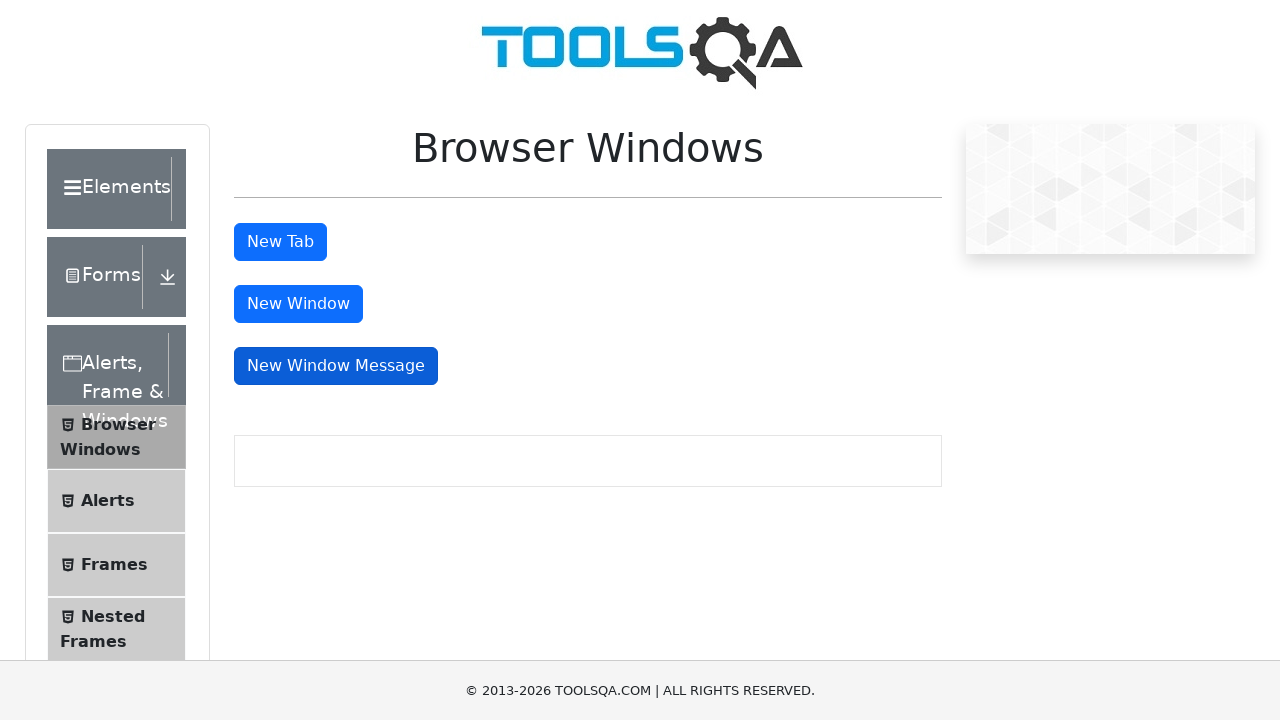

Closed child window/tab
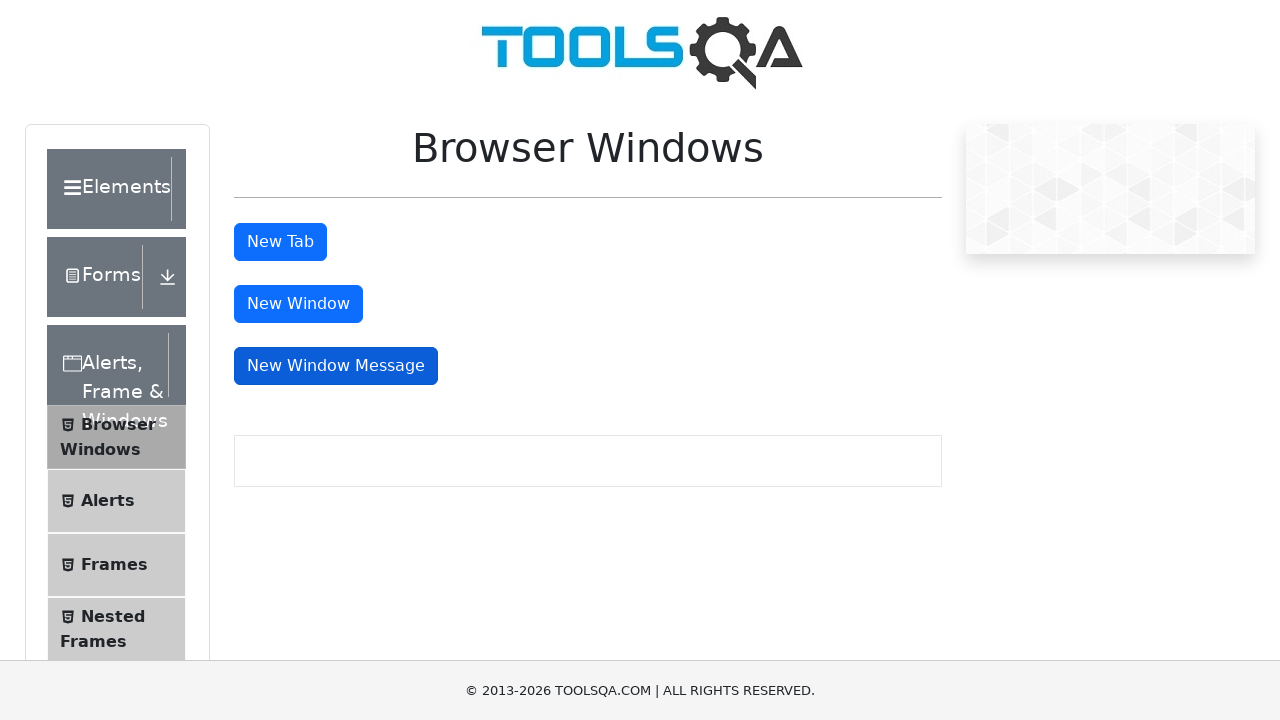

Brought main page back to front
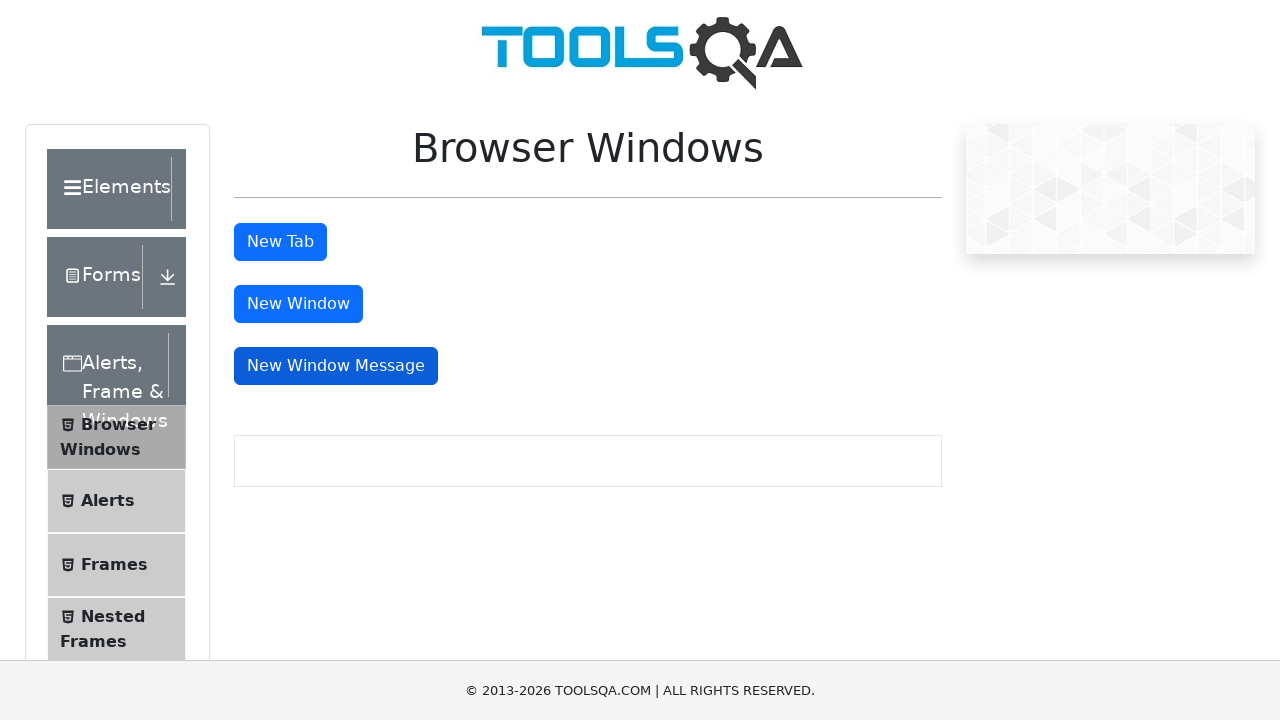

Retrieved and printed main page title: demosite
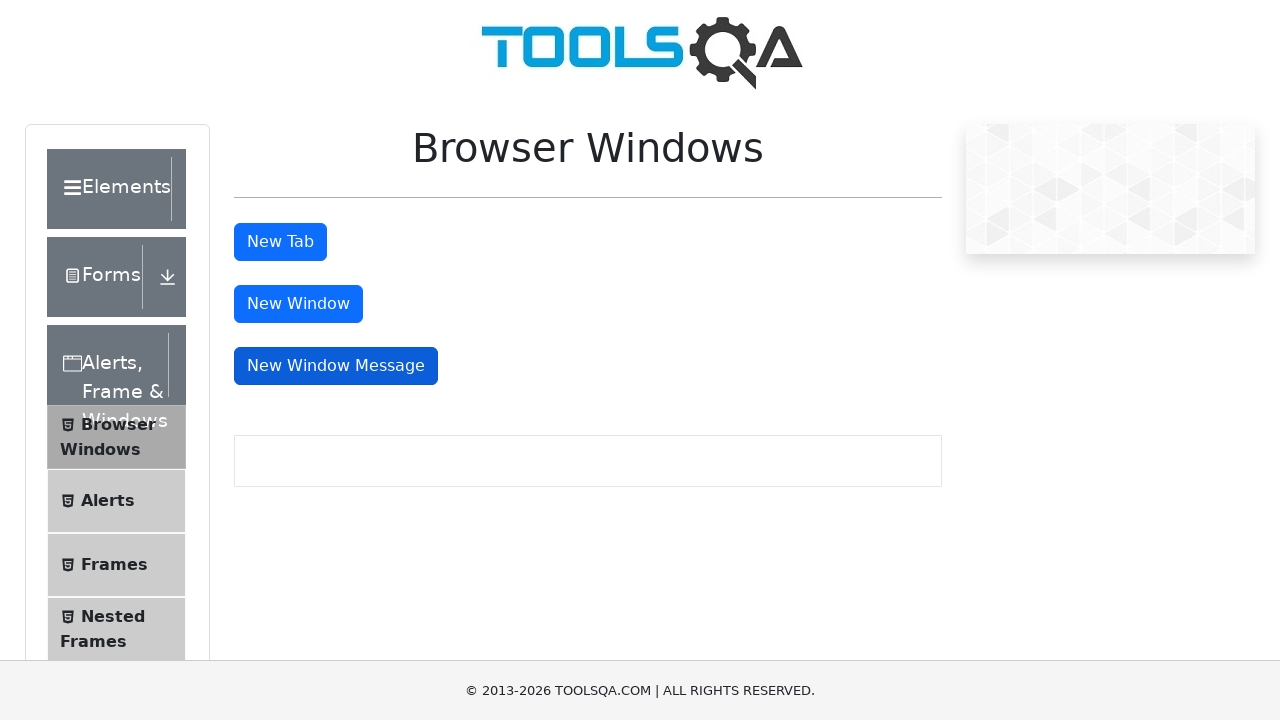

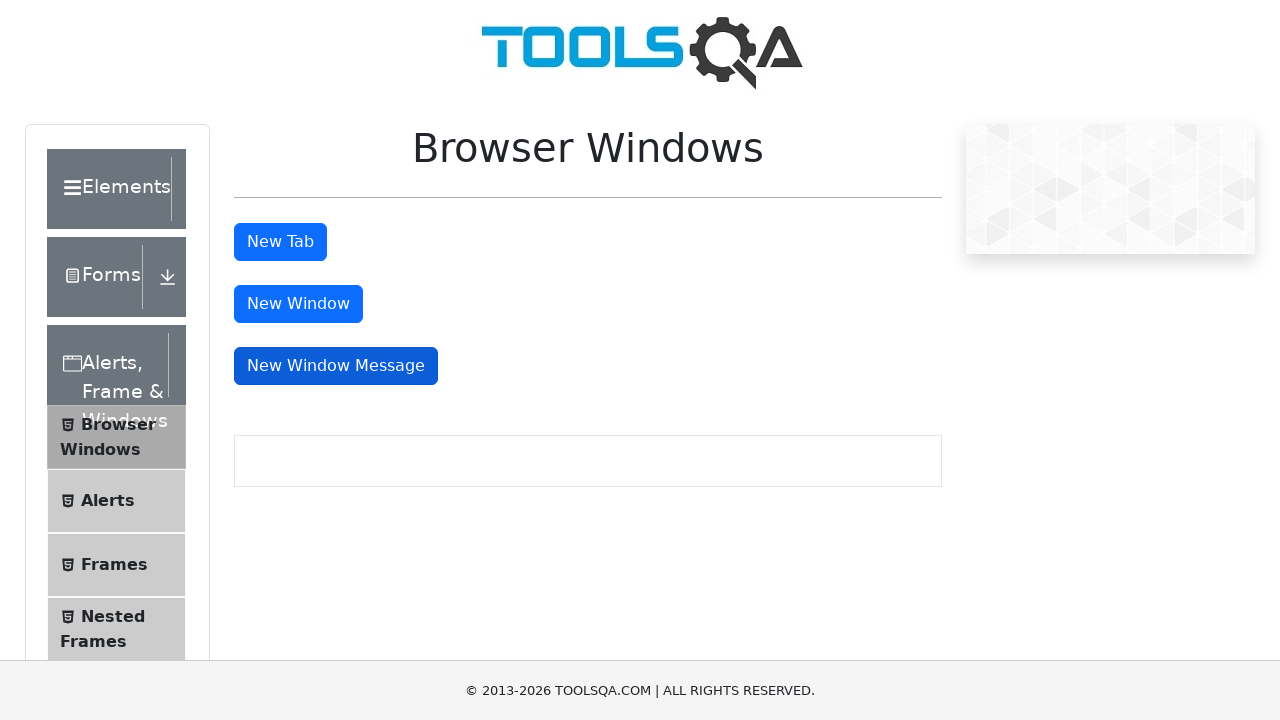